Tests dropdown selection functionality by selecting an option from a dropdown menu by index

Starting URL: https://the-internet.herokuapp.com/dropdown

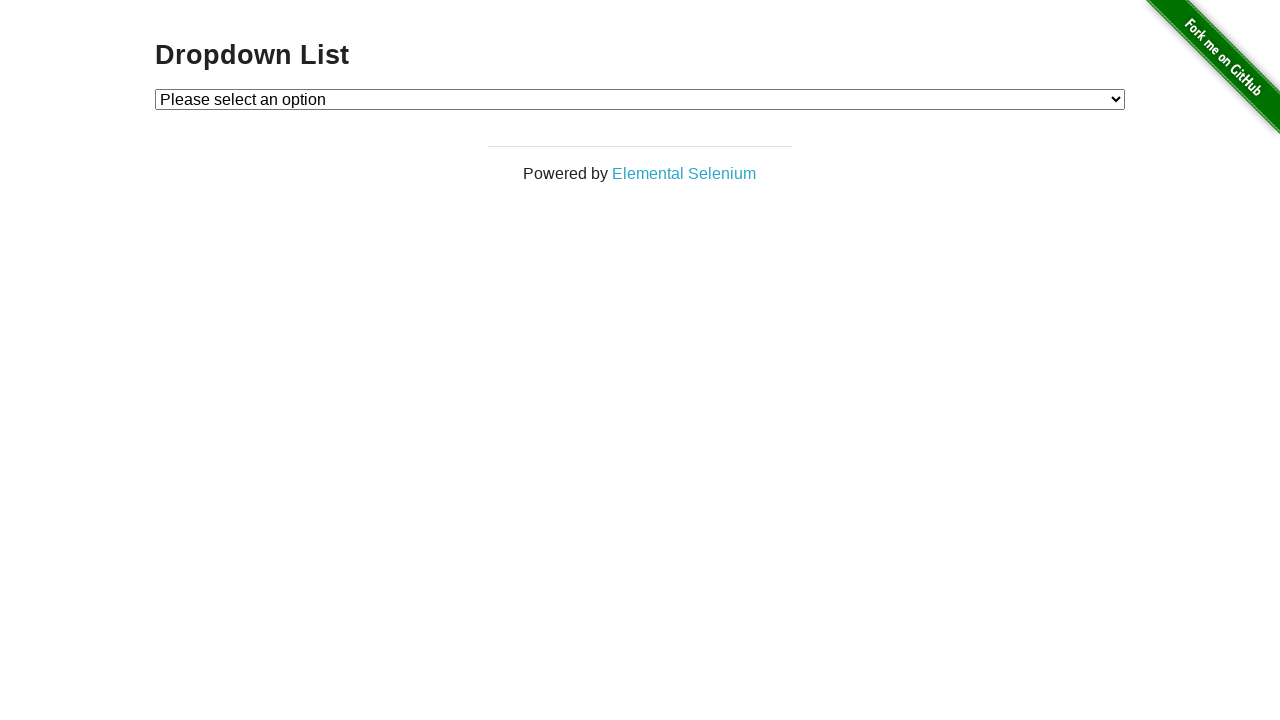

Selected option at index 2 from dropdown menu on select#dropdown
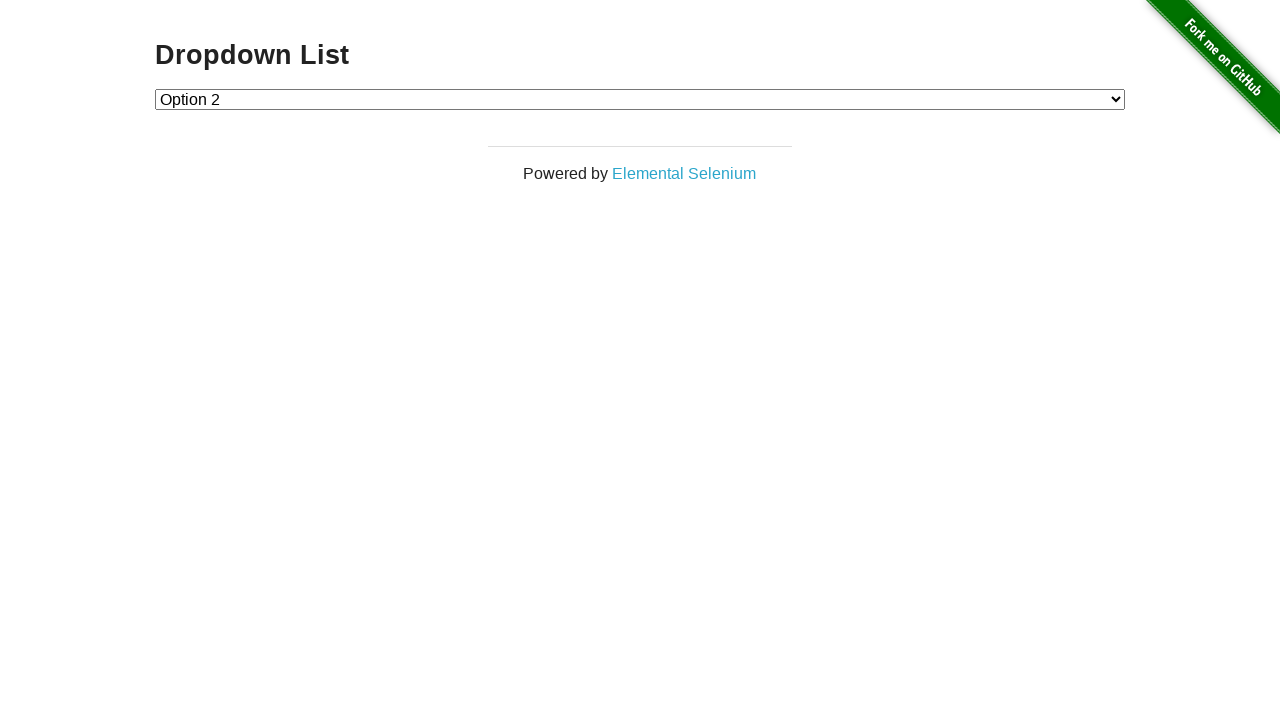

Waited 1000ms for dropdown selection to complete
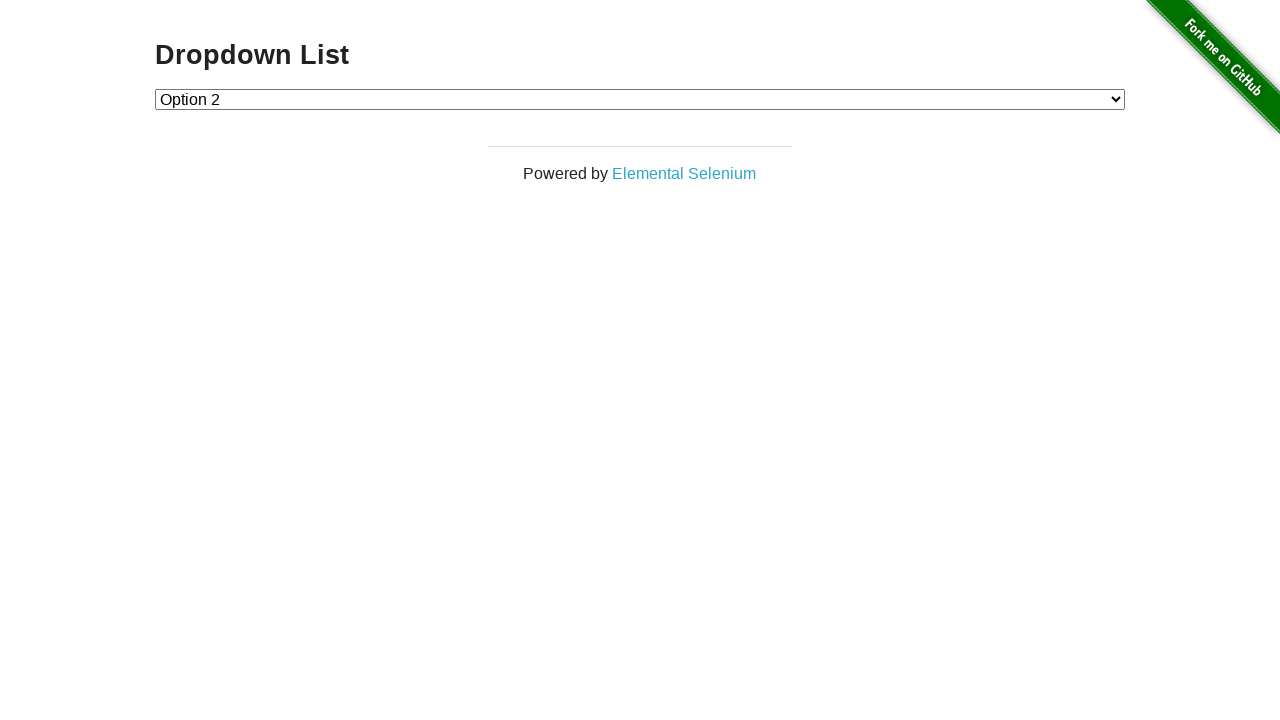

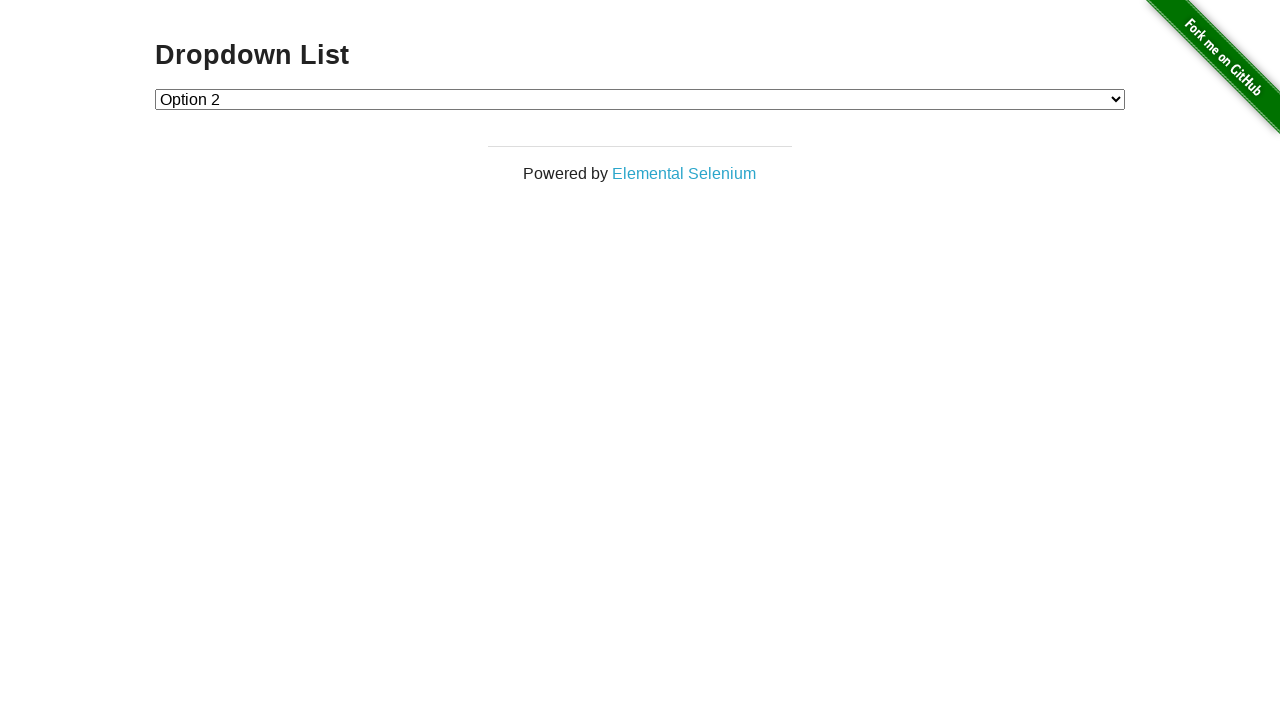